Clicks on Tutorials button and opens it in a new tab, then closes the tab

Starting URL: https://comets-analytics.org

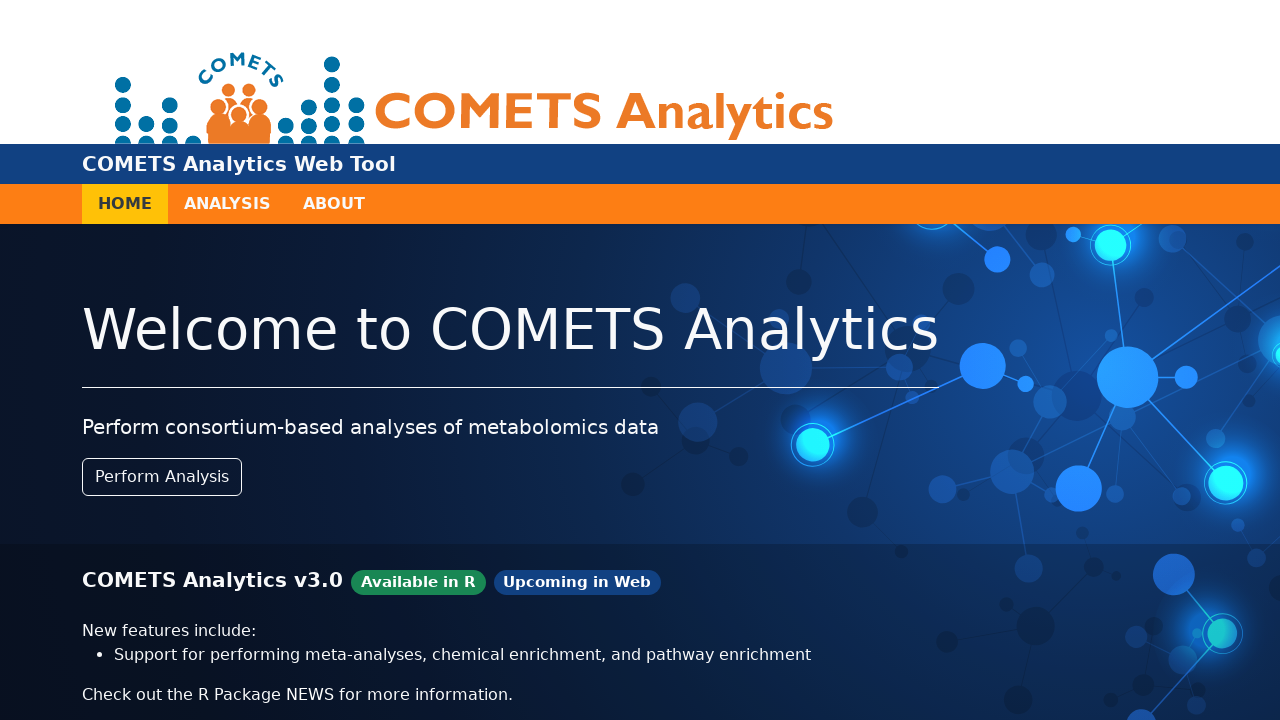

Clicked on Tutorials button at (876, 604) on text=Tutorials
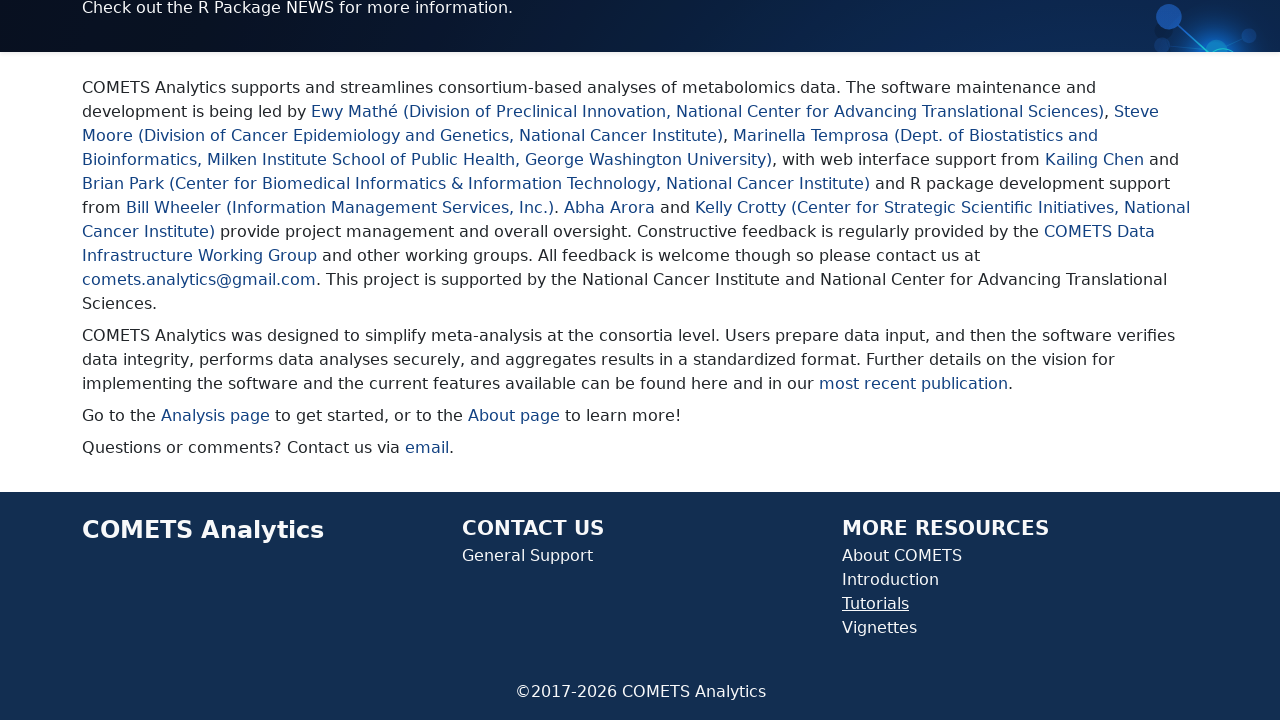

New tab with Tutorials opened
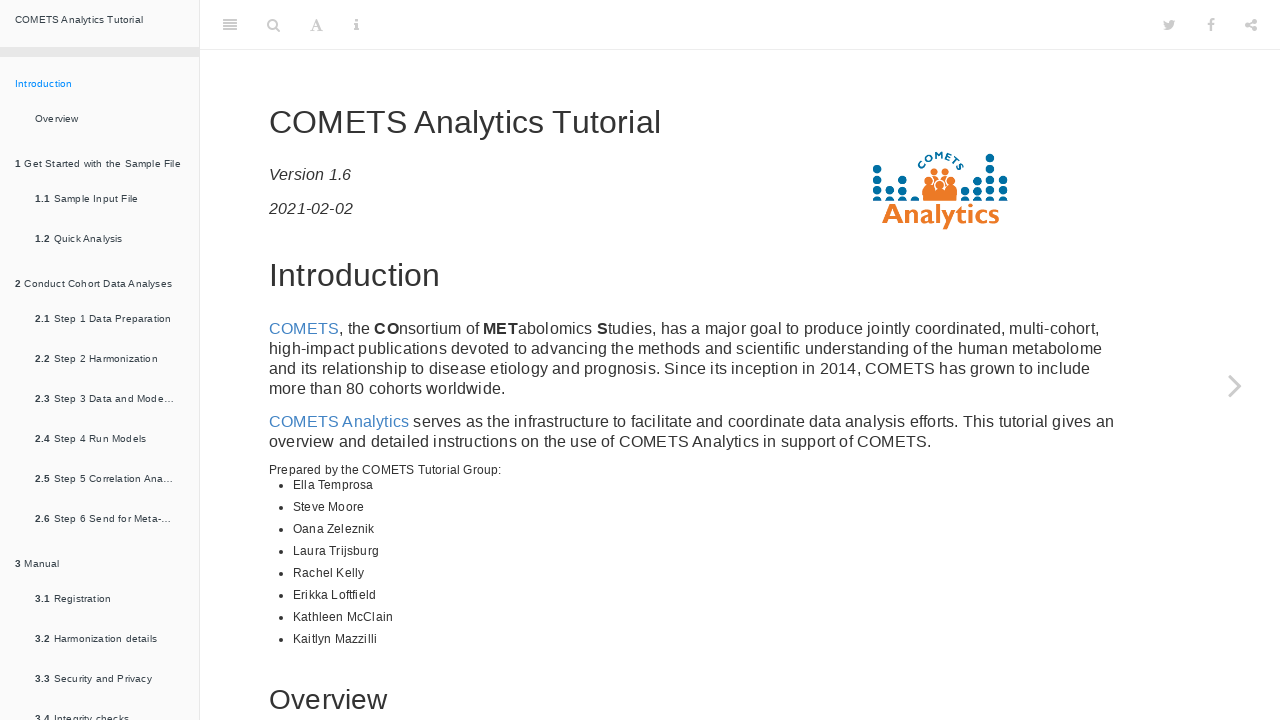

Closed the Tutorials tab
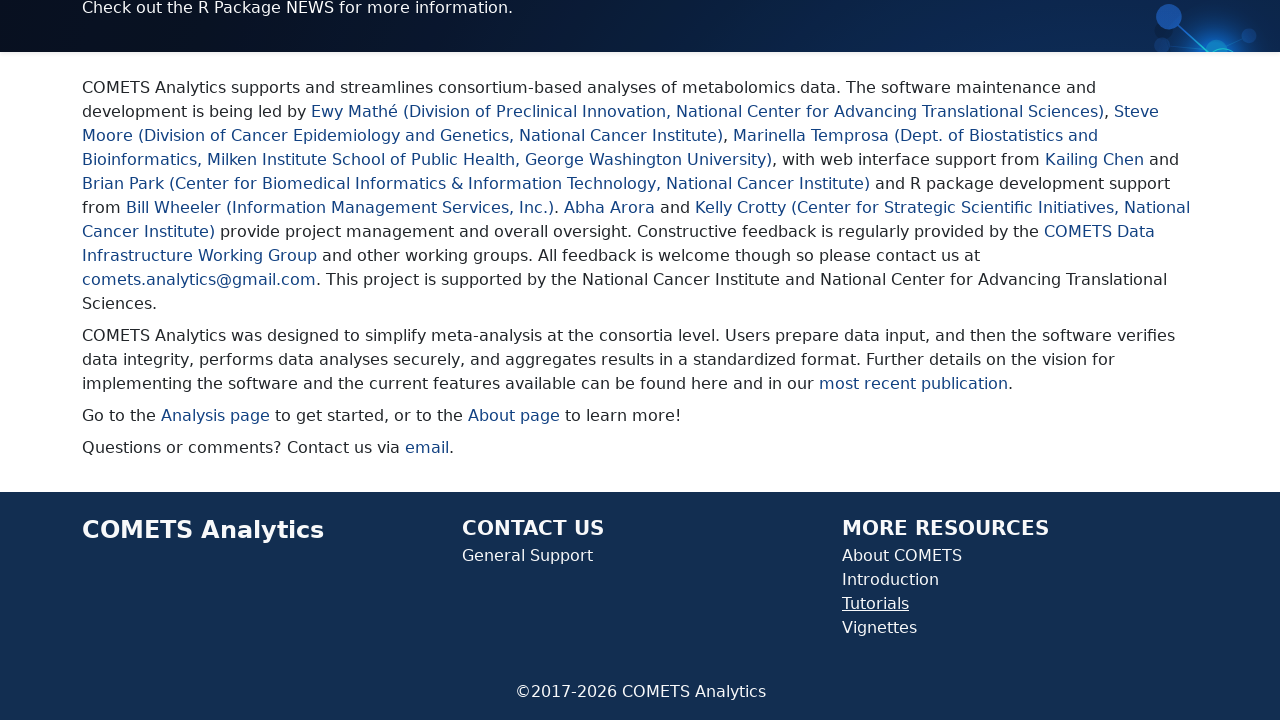

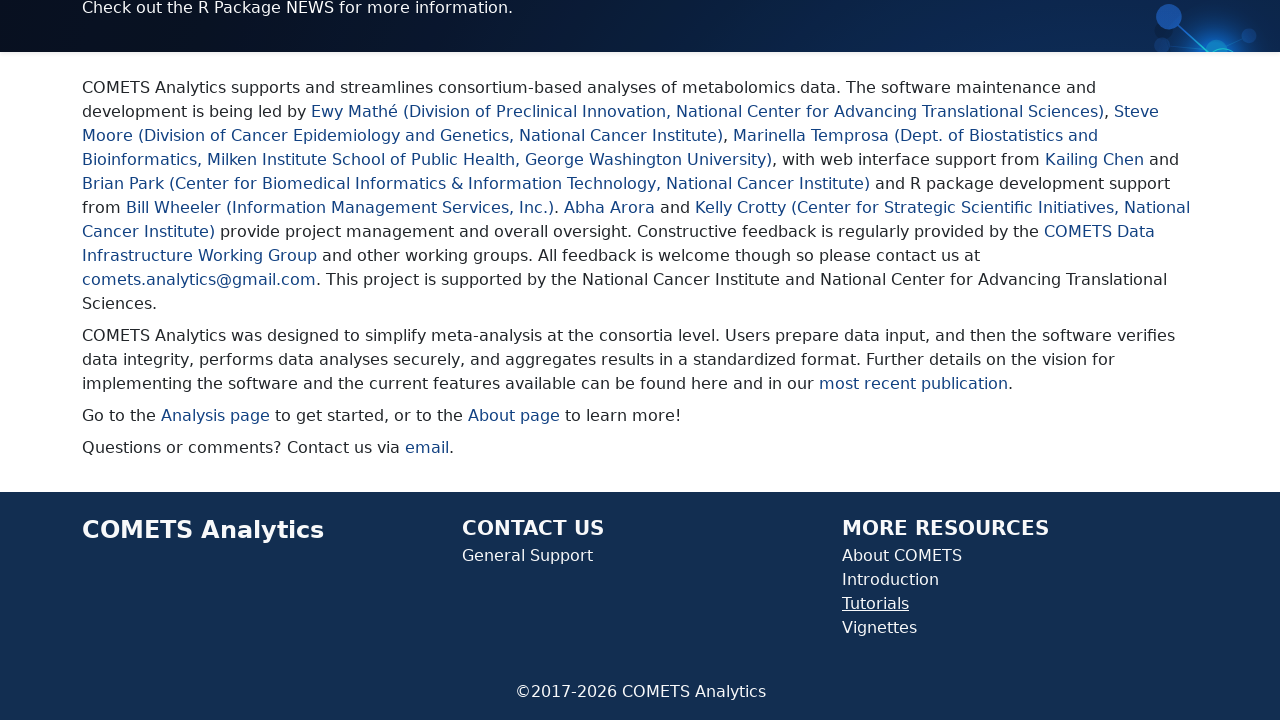